Tests adding a product to the shopping cart on a demo e-commerce site by clicking the add-to-cart button and verifying the product appears in the cart (duplicate test with slightly different XPath).

Starting URL: https://bstackdemo.com/

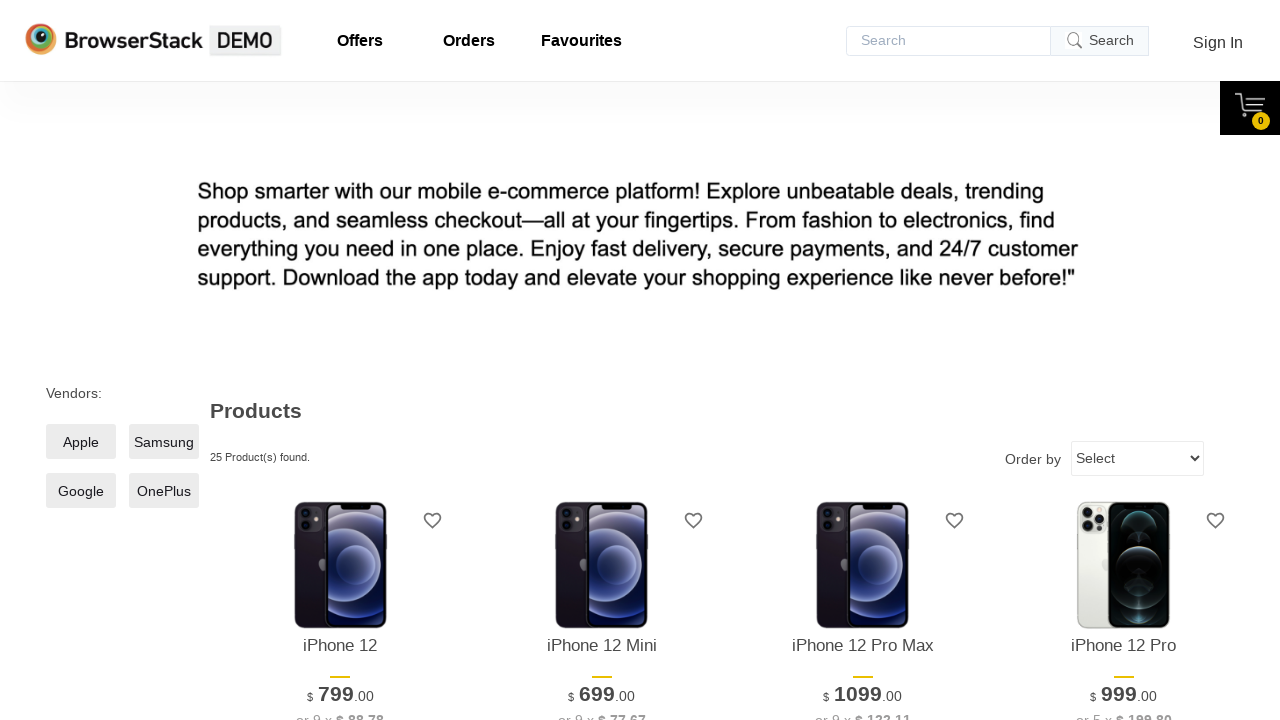

Page loaded with correct title 'StackDemo'
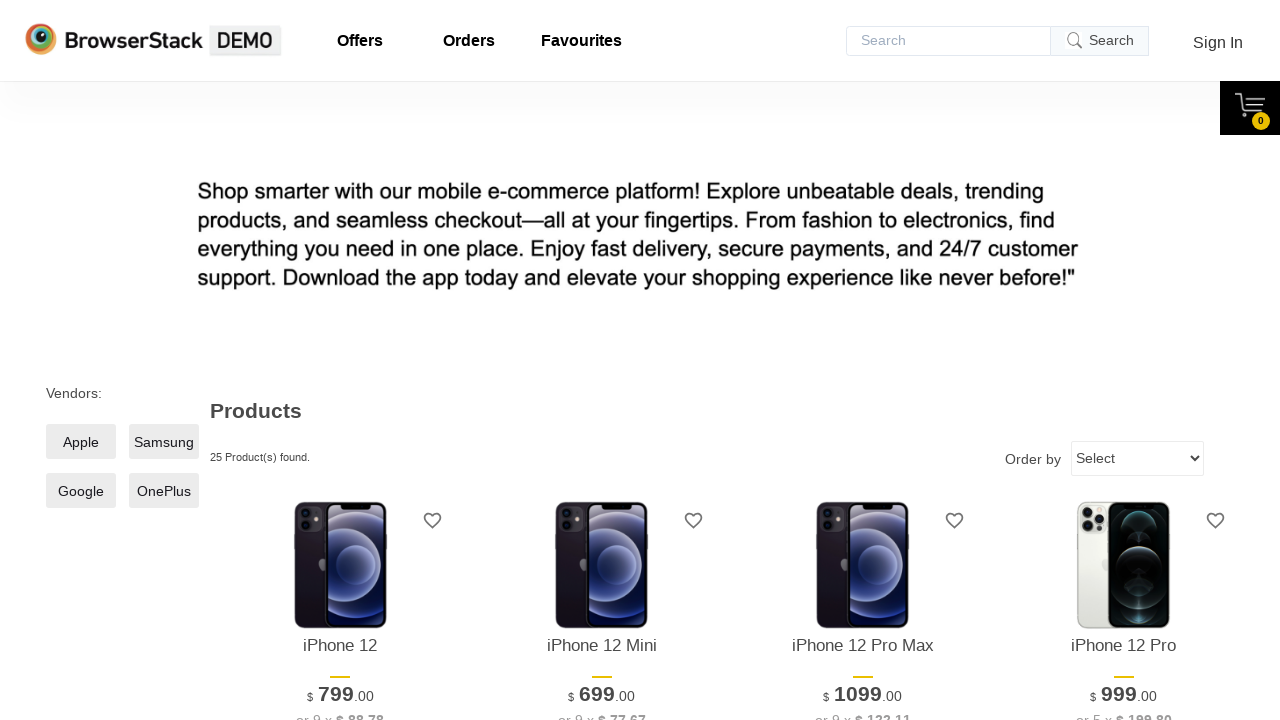

Located first product name element
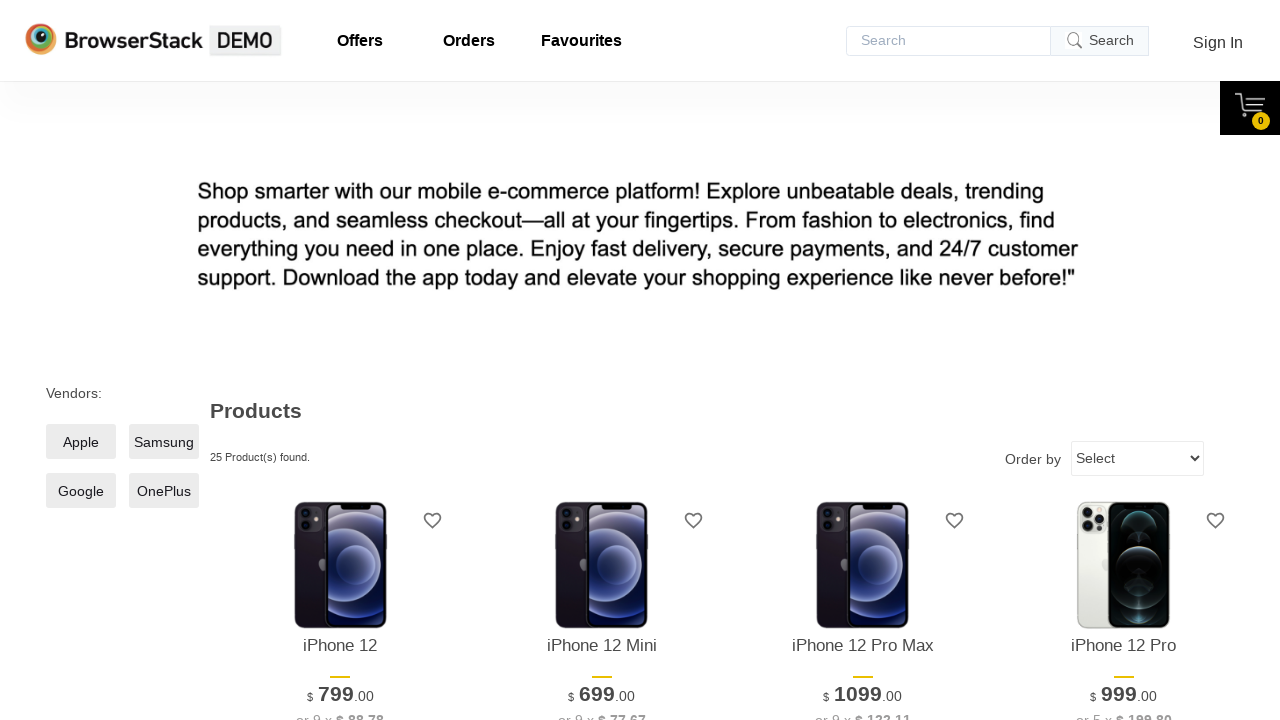

Retrieved product name: iPhone 12
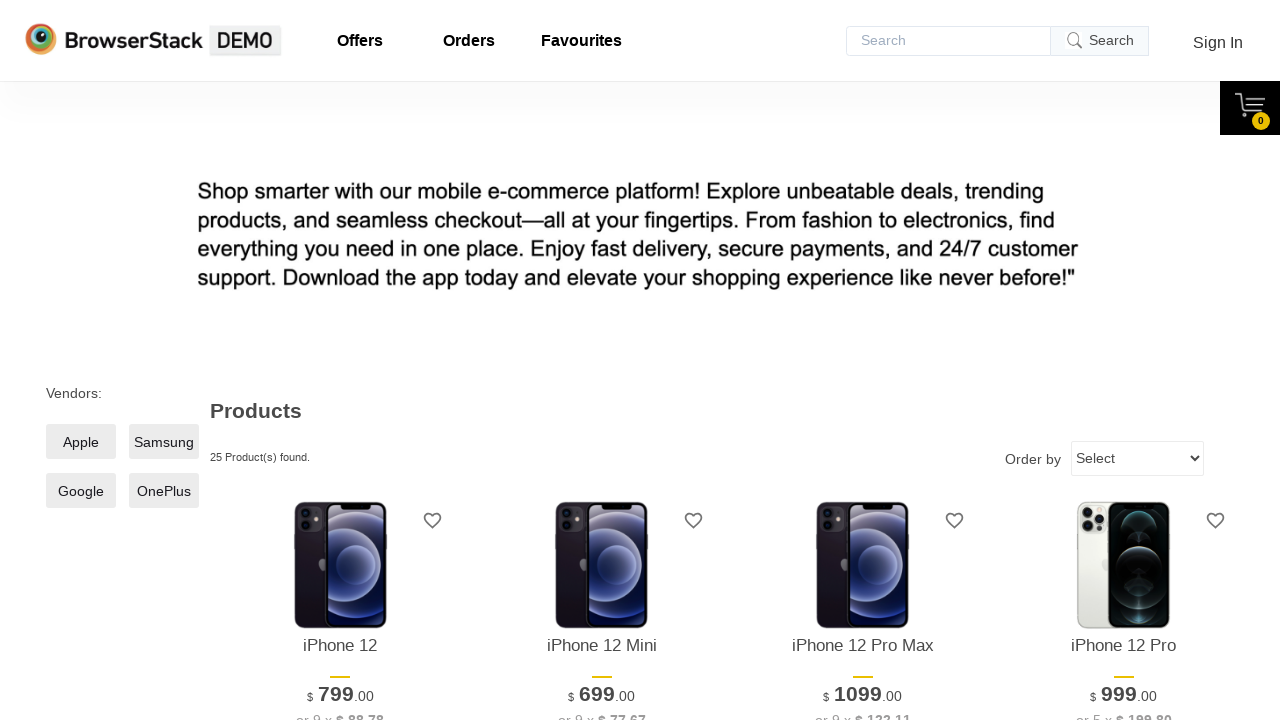

Located add-to-cart button for first product
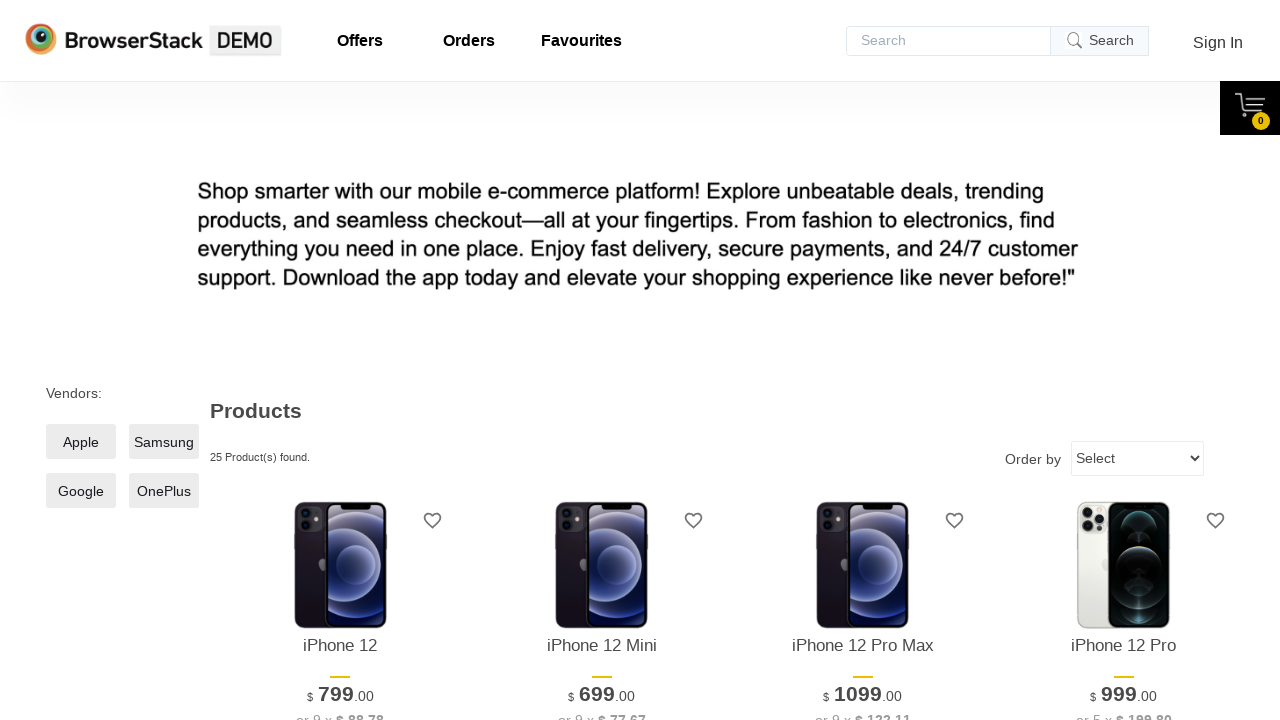

Clicked add-to-cart button
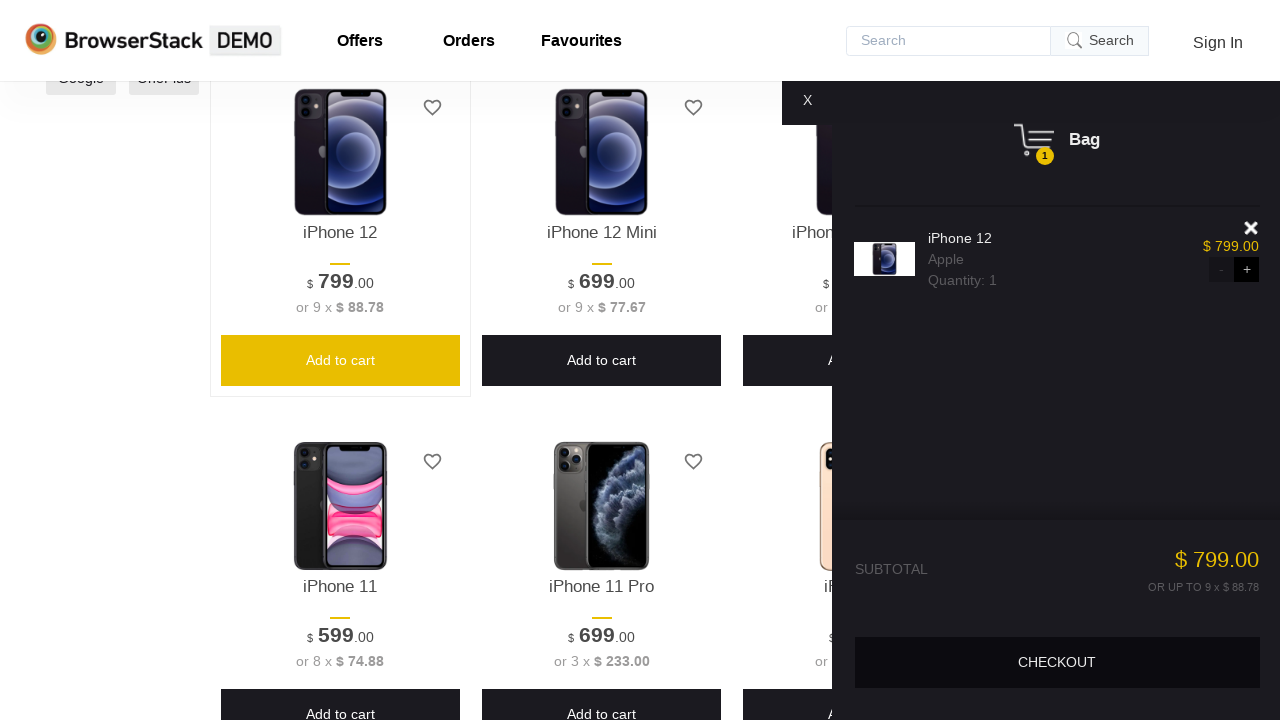

Shopping cart content appeared
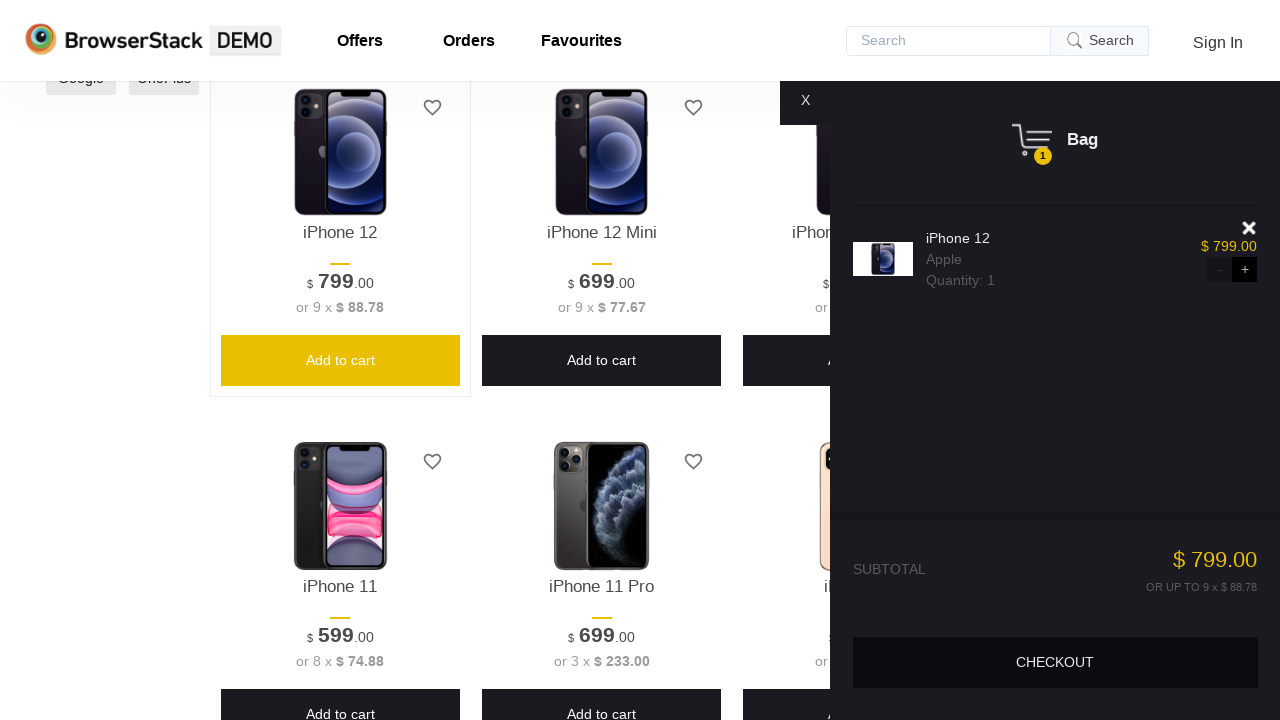

Located product name element in cart
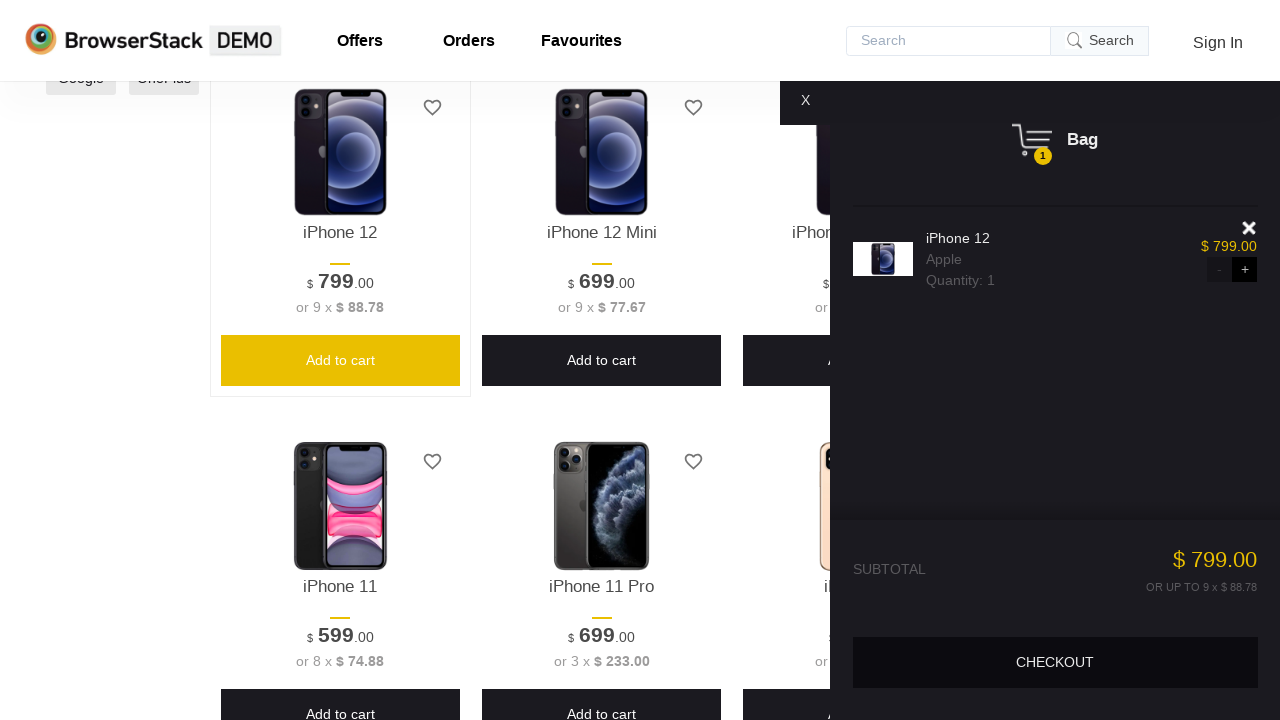

Retrieved product name from cart: iPhone 12
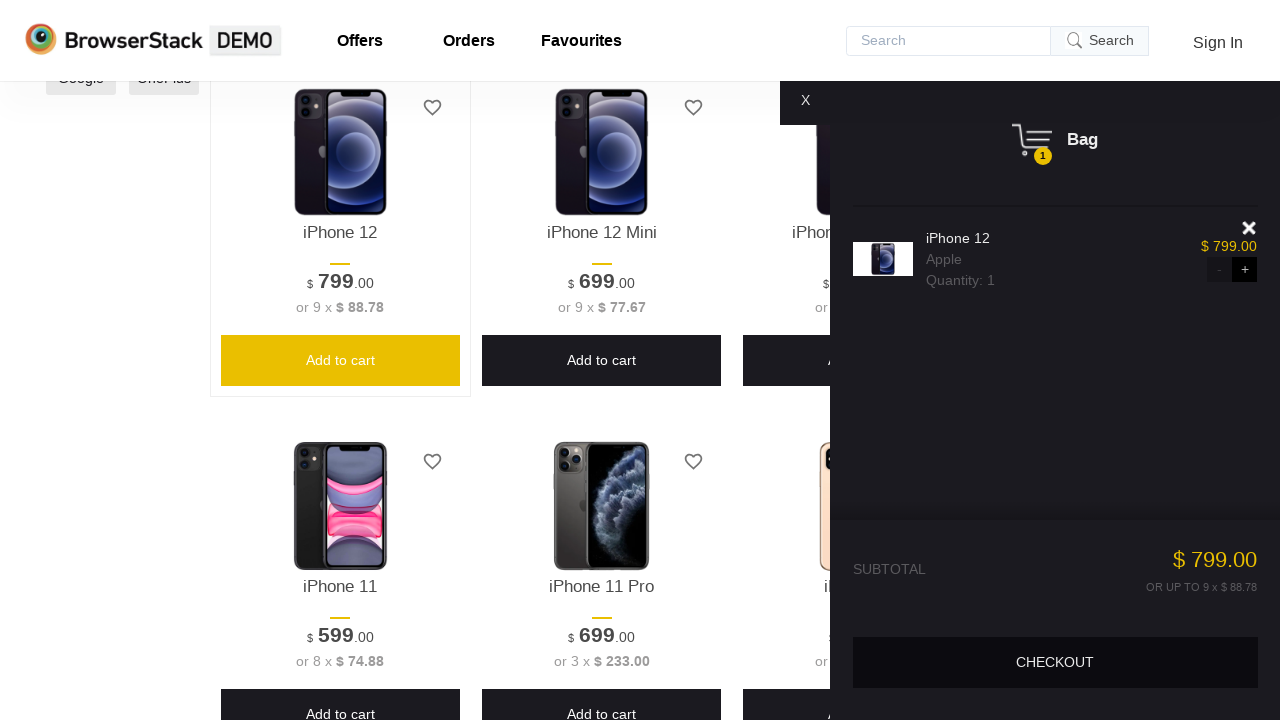

Assertion passed: Product successfully added to cart
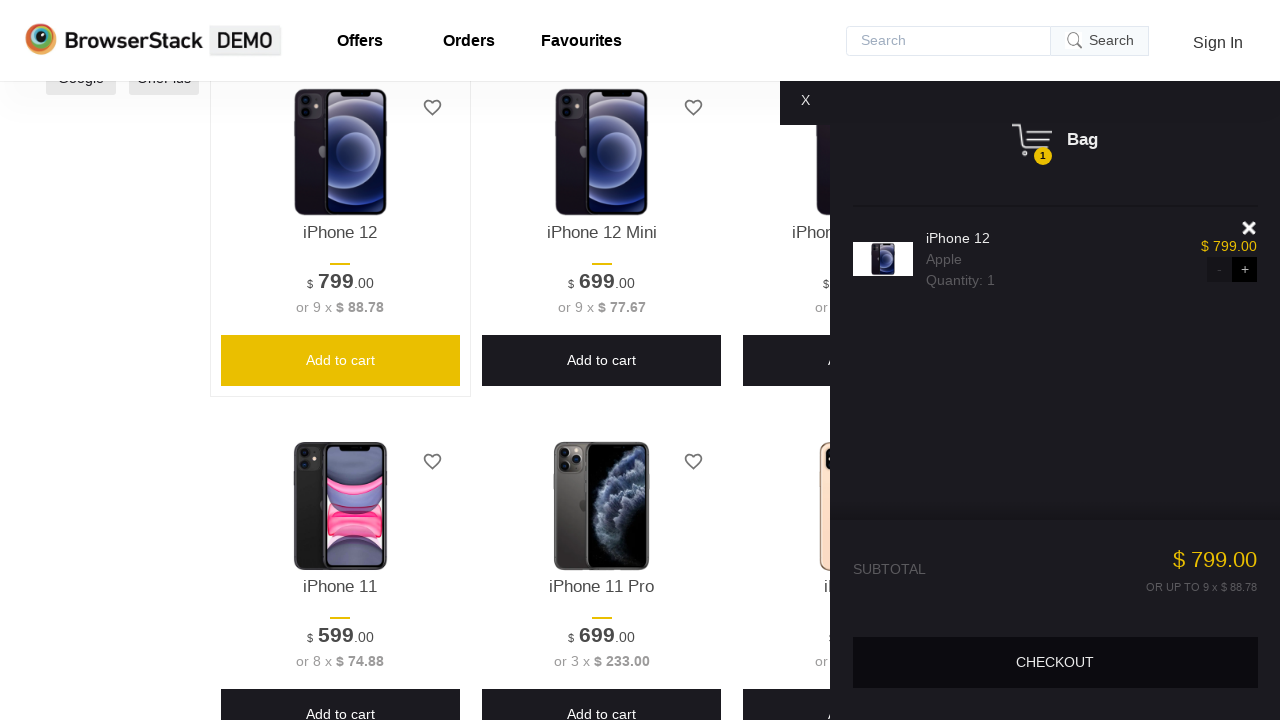

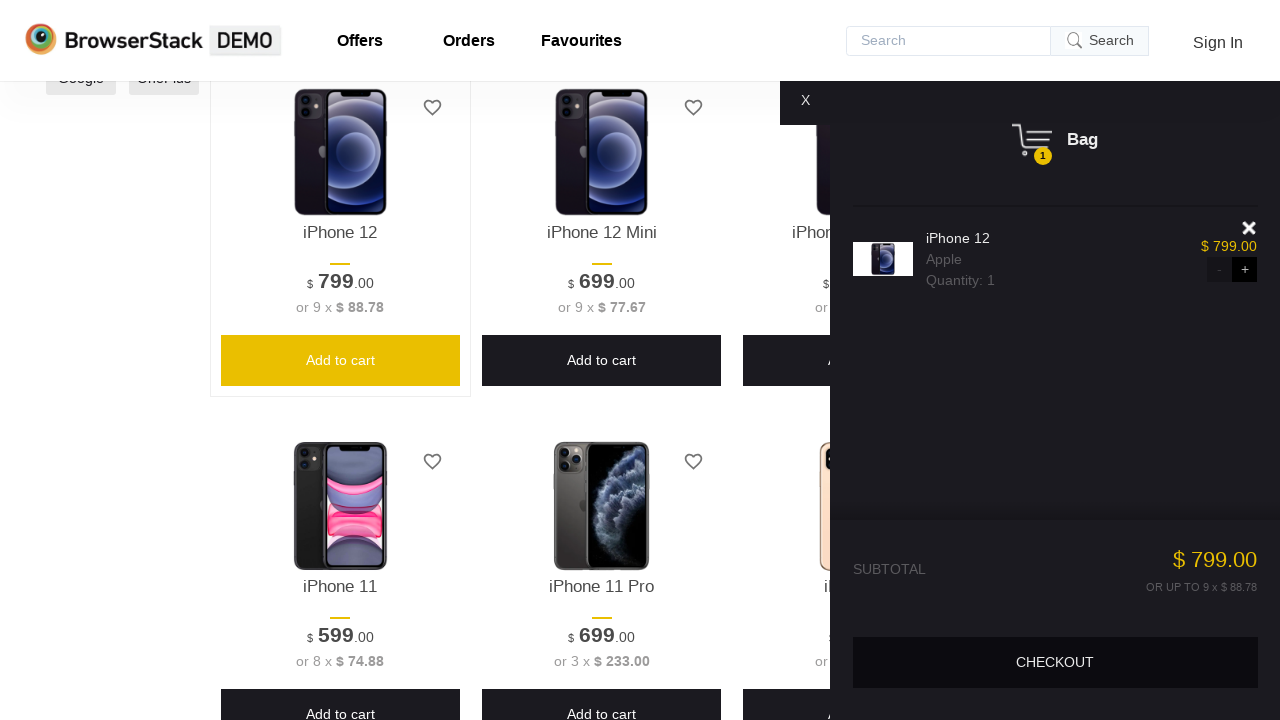